Tests mouse hover functionality by hovering over an image element to reveal hidden content, then clicking on a revealed link to navigate to a user profile page.

Starting URL: https://the-internet.herokuapp.com/hovers

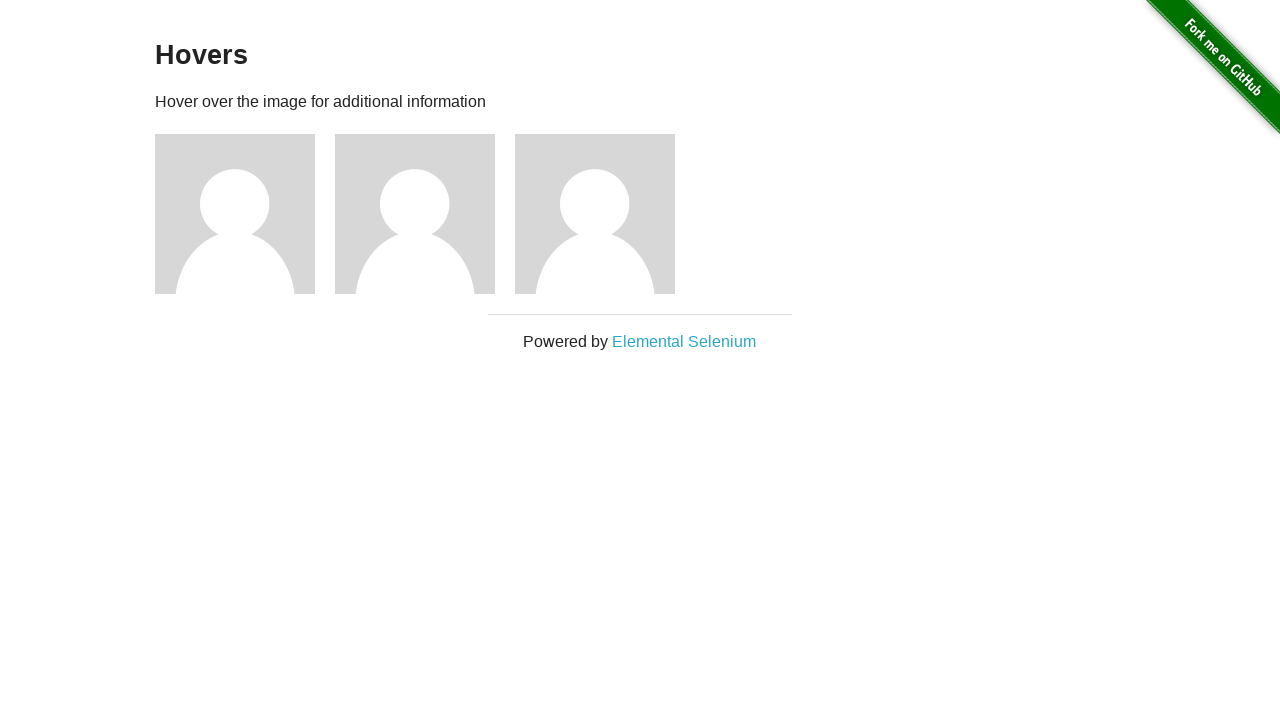

Hovered over the second figure image to reveal hidden content at (415, 214) on (//div[@class='figure']/img)[2]
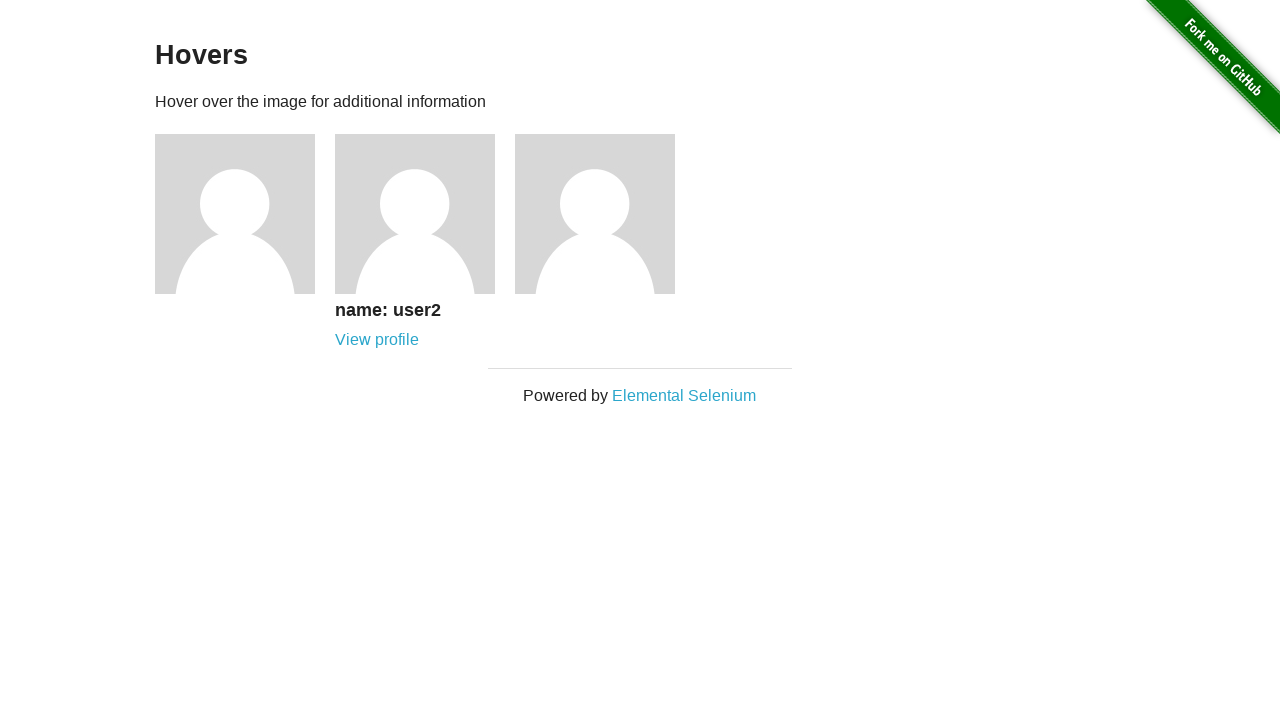

Clicked on the revealed link to navigate to user 2's profile page at (377, 340) on a[href='/users/2']
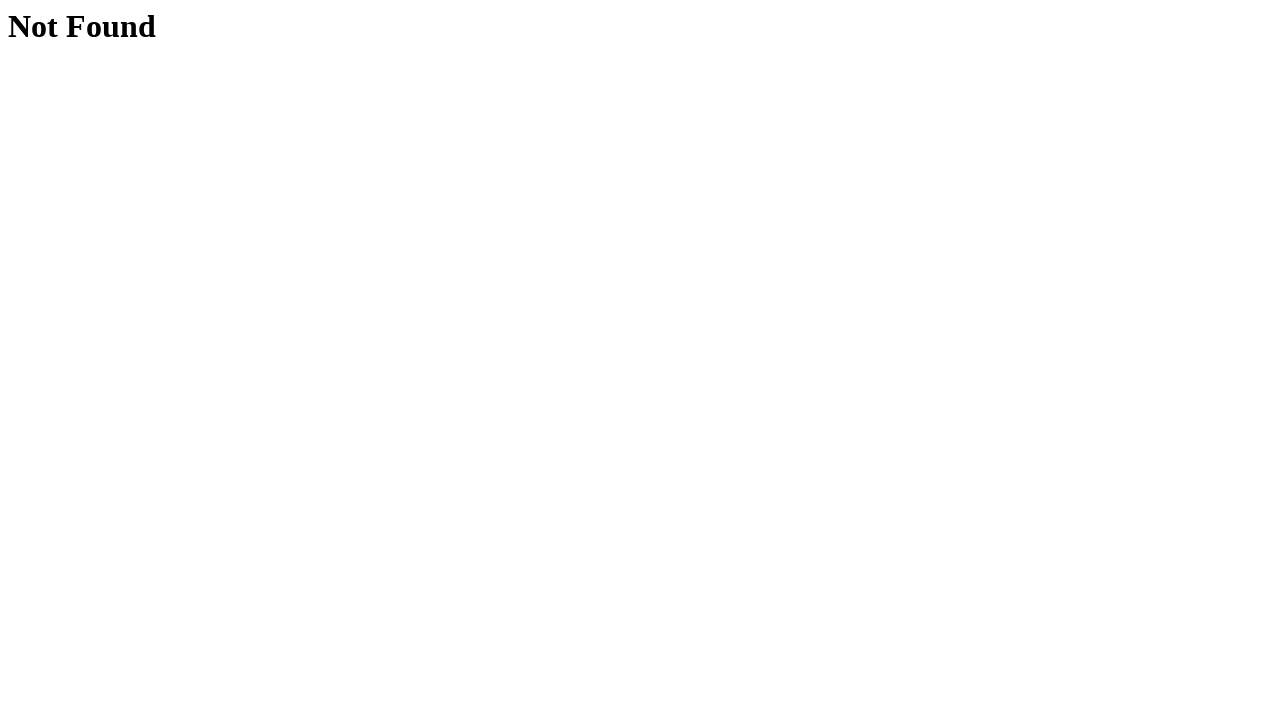

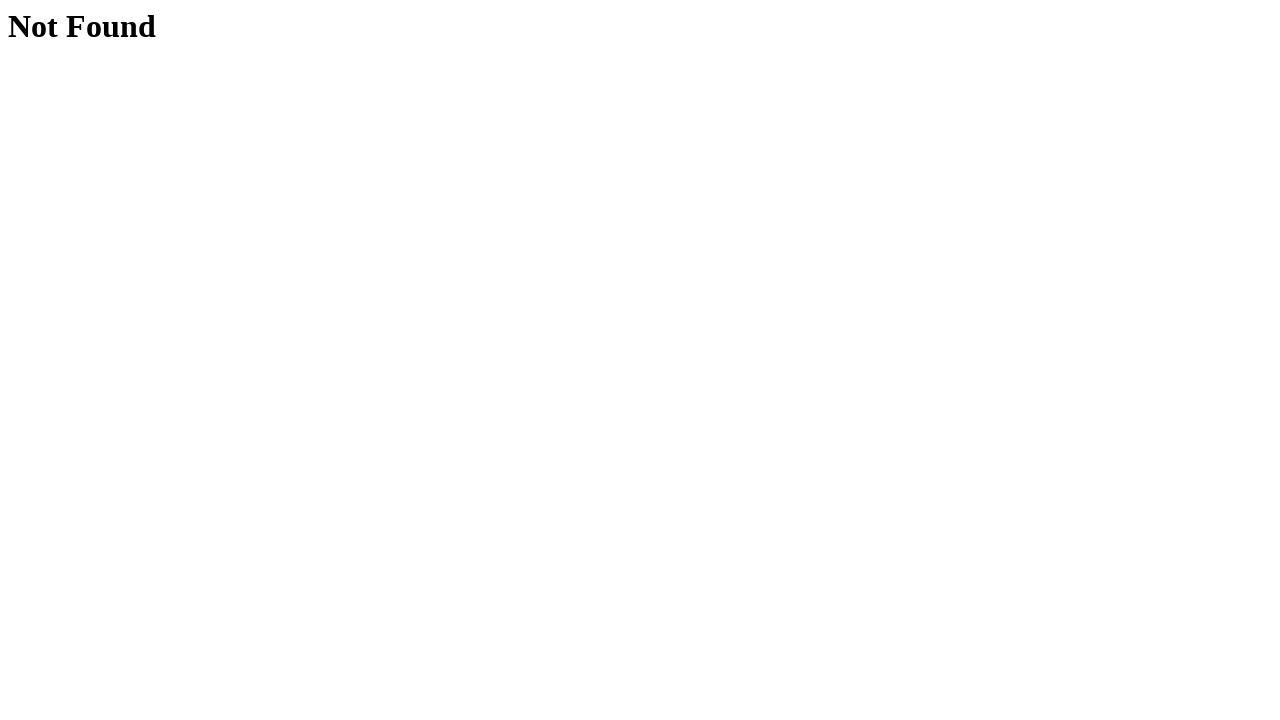